Navigates to a W3Schools JavaScript tutorial page and takes screenshots at different viewport widths

Starting URL: http://www.w3schools.com/js/default.asp

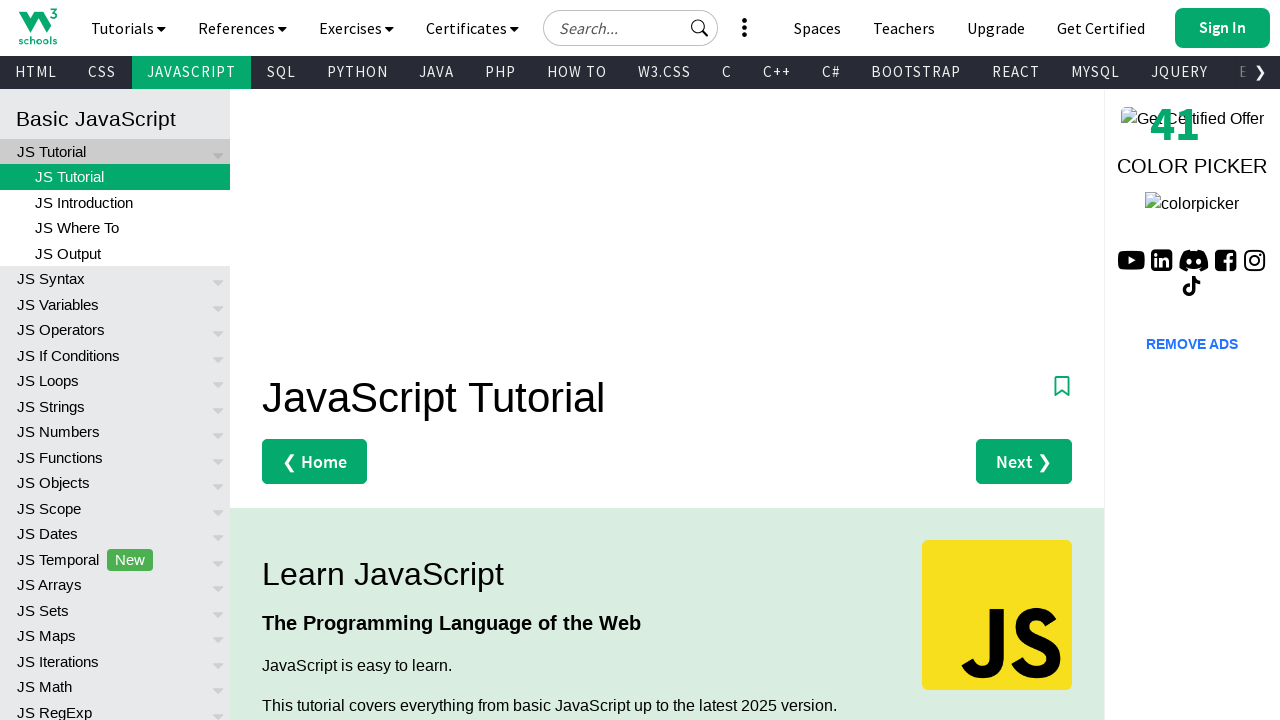

Waited for page to load with networkidle state
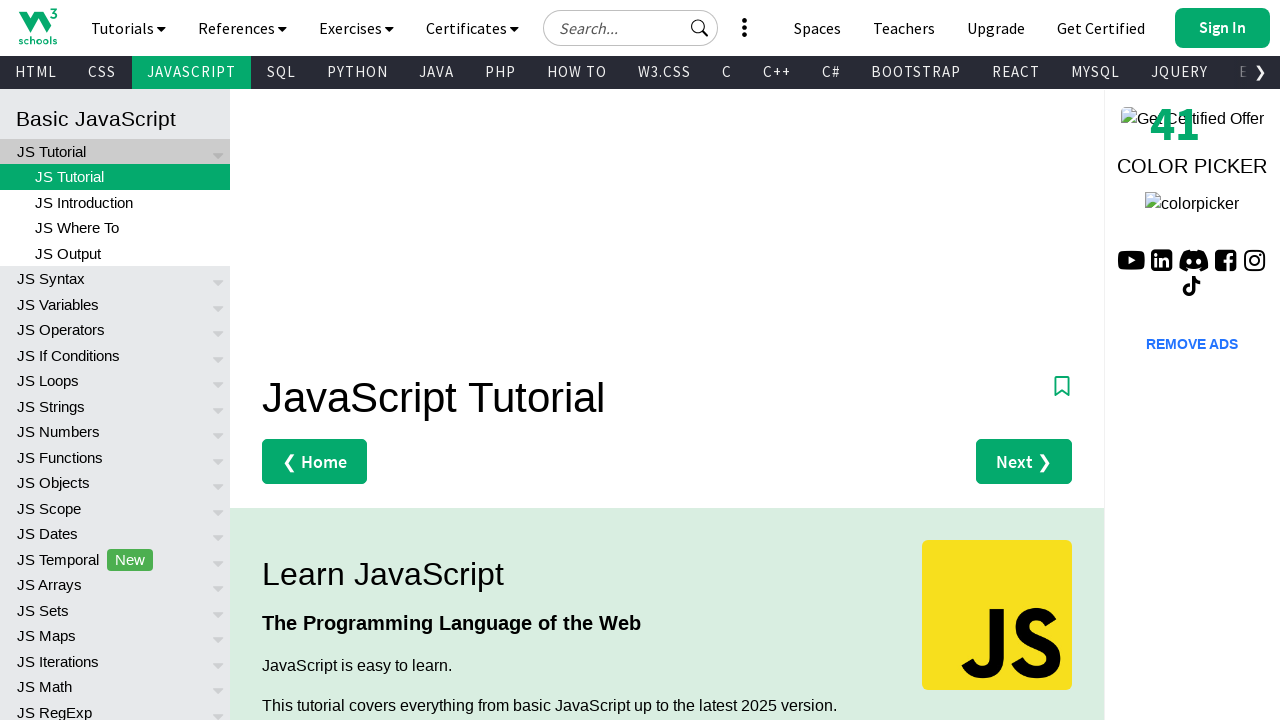

Set viewport width to 360px with height 360px
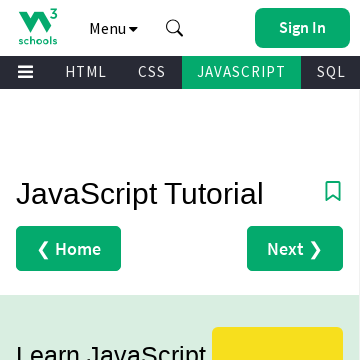

Waited 2 seconds for viewport adjustment
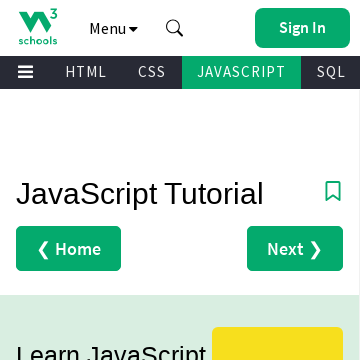

Evaluated full page height: 8326px
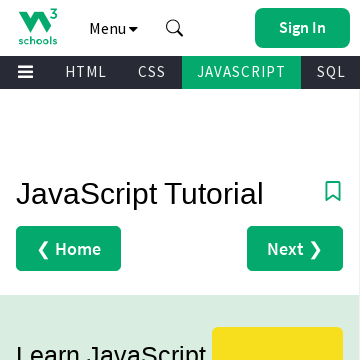

Set viewport to 360px width and 8326px height (full page)
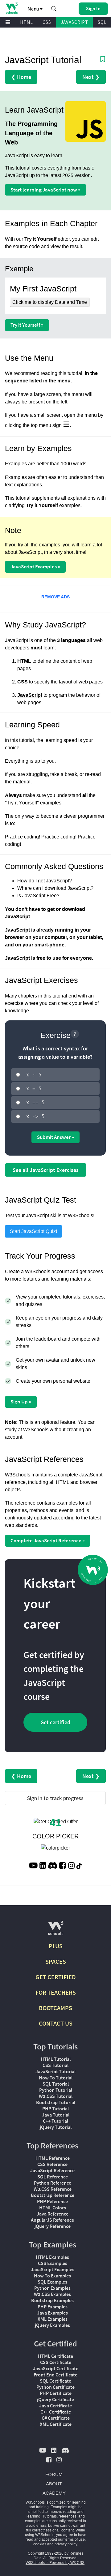

Waited 2 seconds for final viewport adjustment
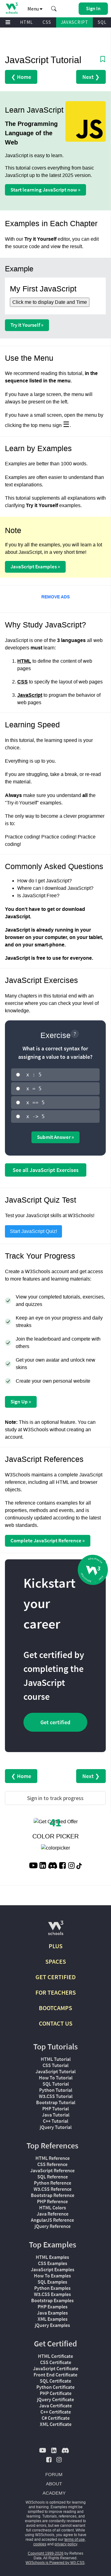

Set viewport width to 768px with height 768px
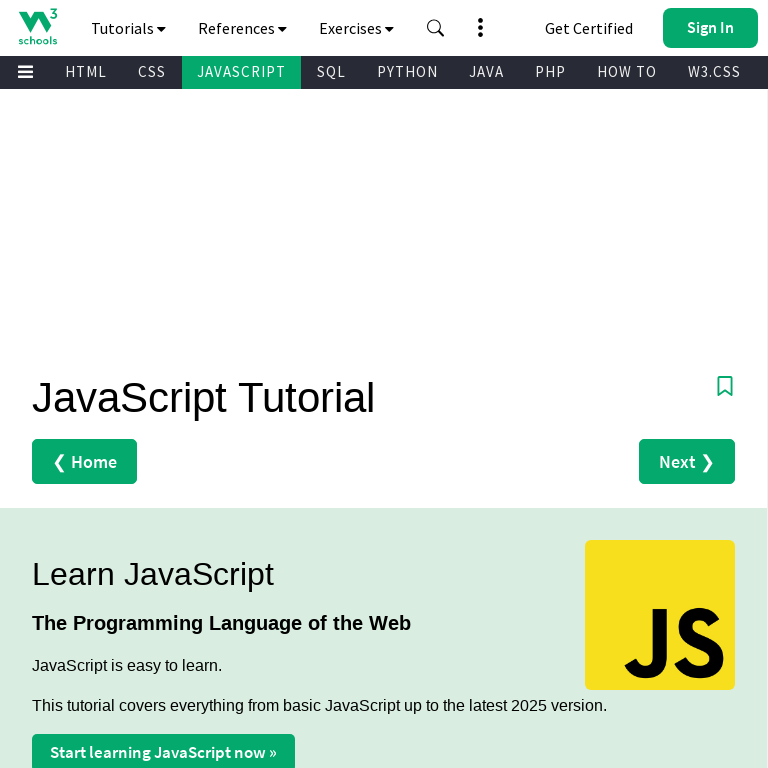

Waited 2 seconds for viewport adjustment
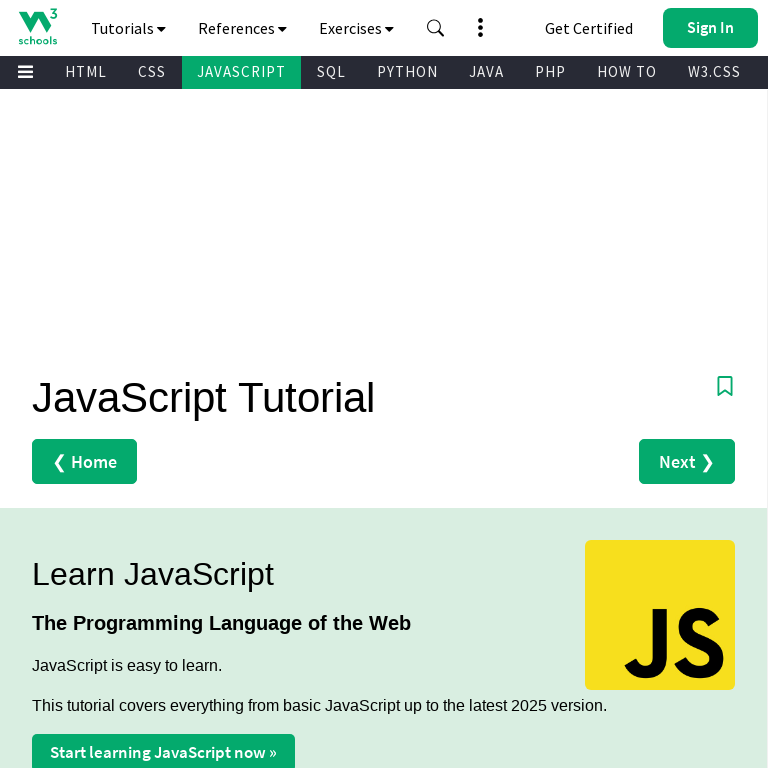

Evaluated full page height: 7495px
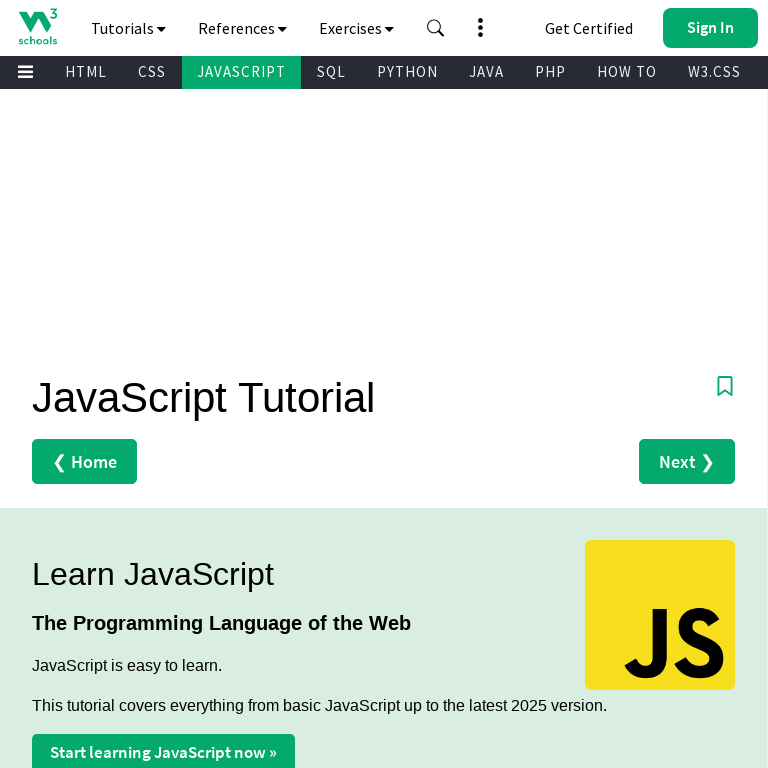

Set viewport to 768px width and 7495px height (full page)
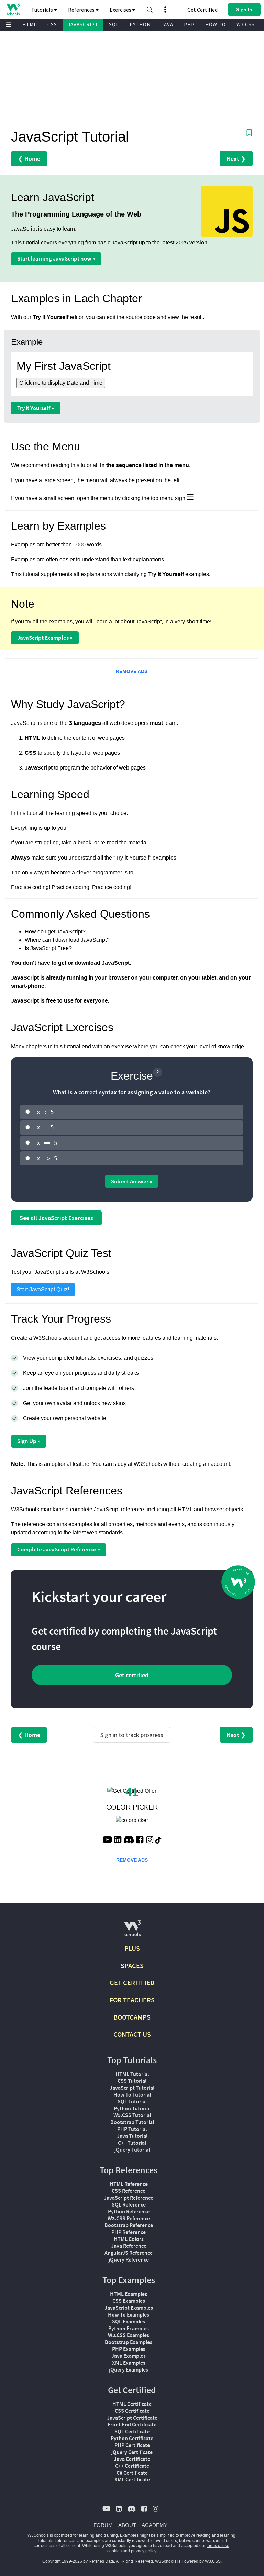

Waited 2 seconds for final viewport adjustment
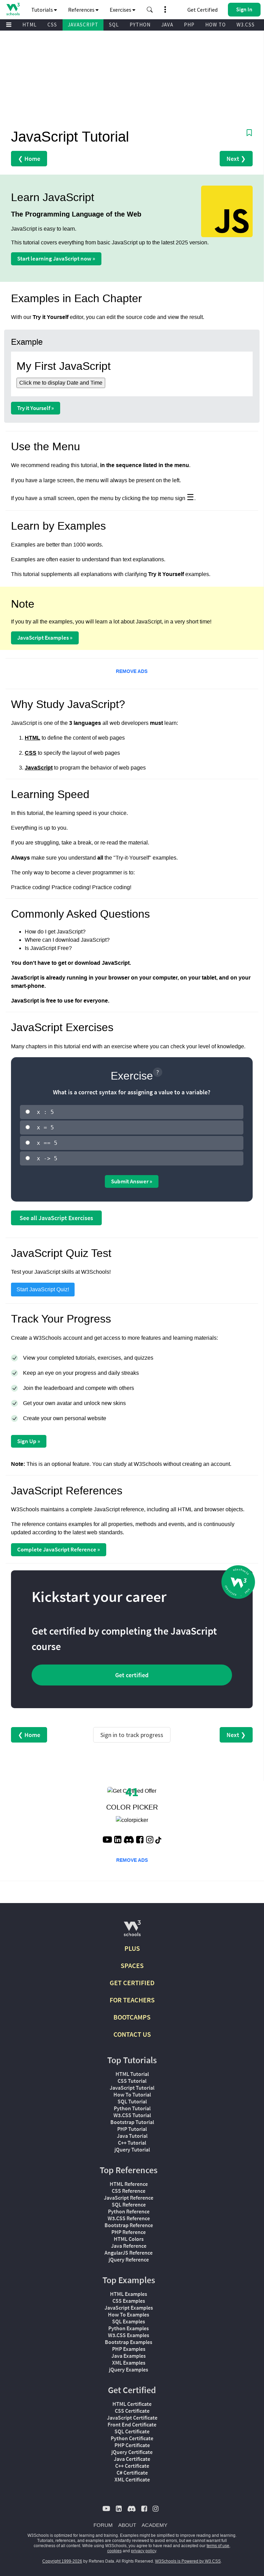

Set viewport width to 1920px with height 1920px
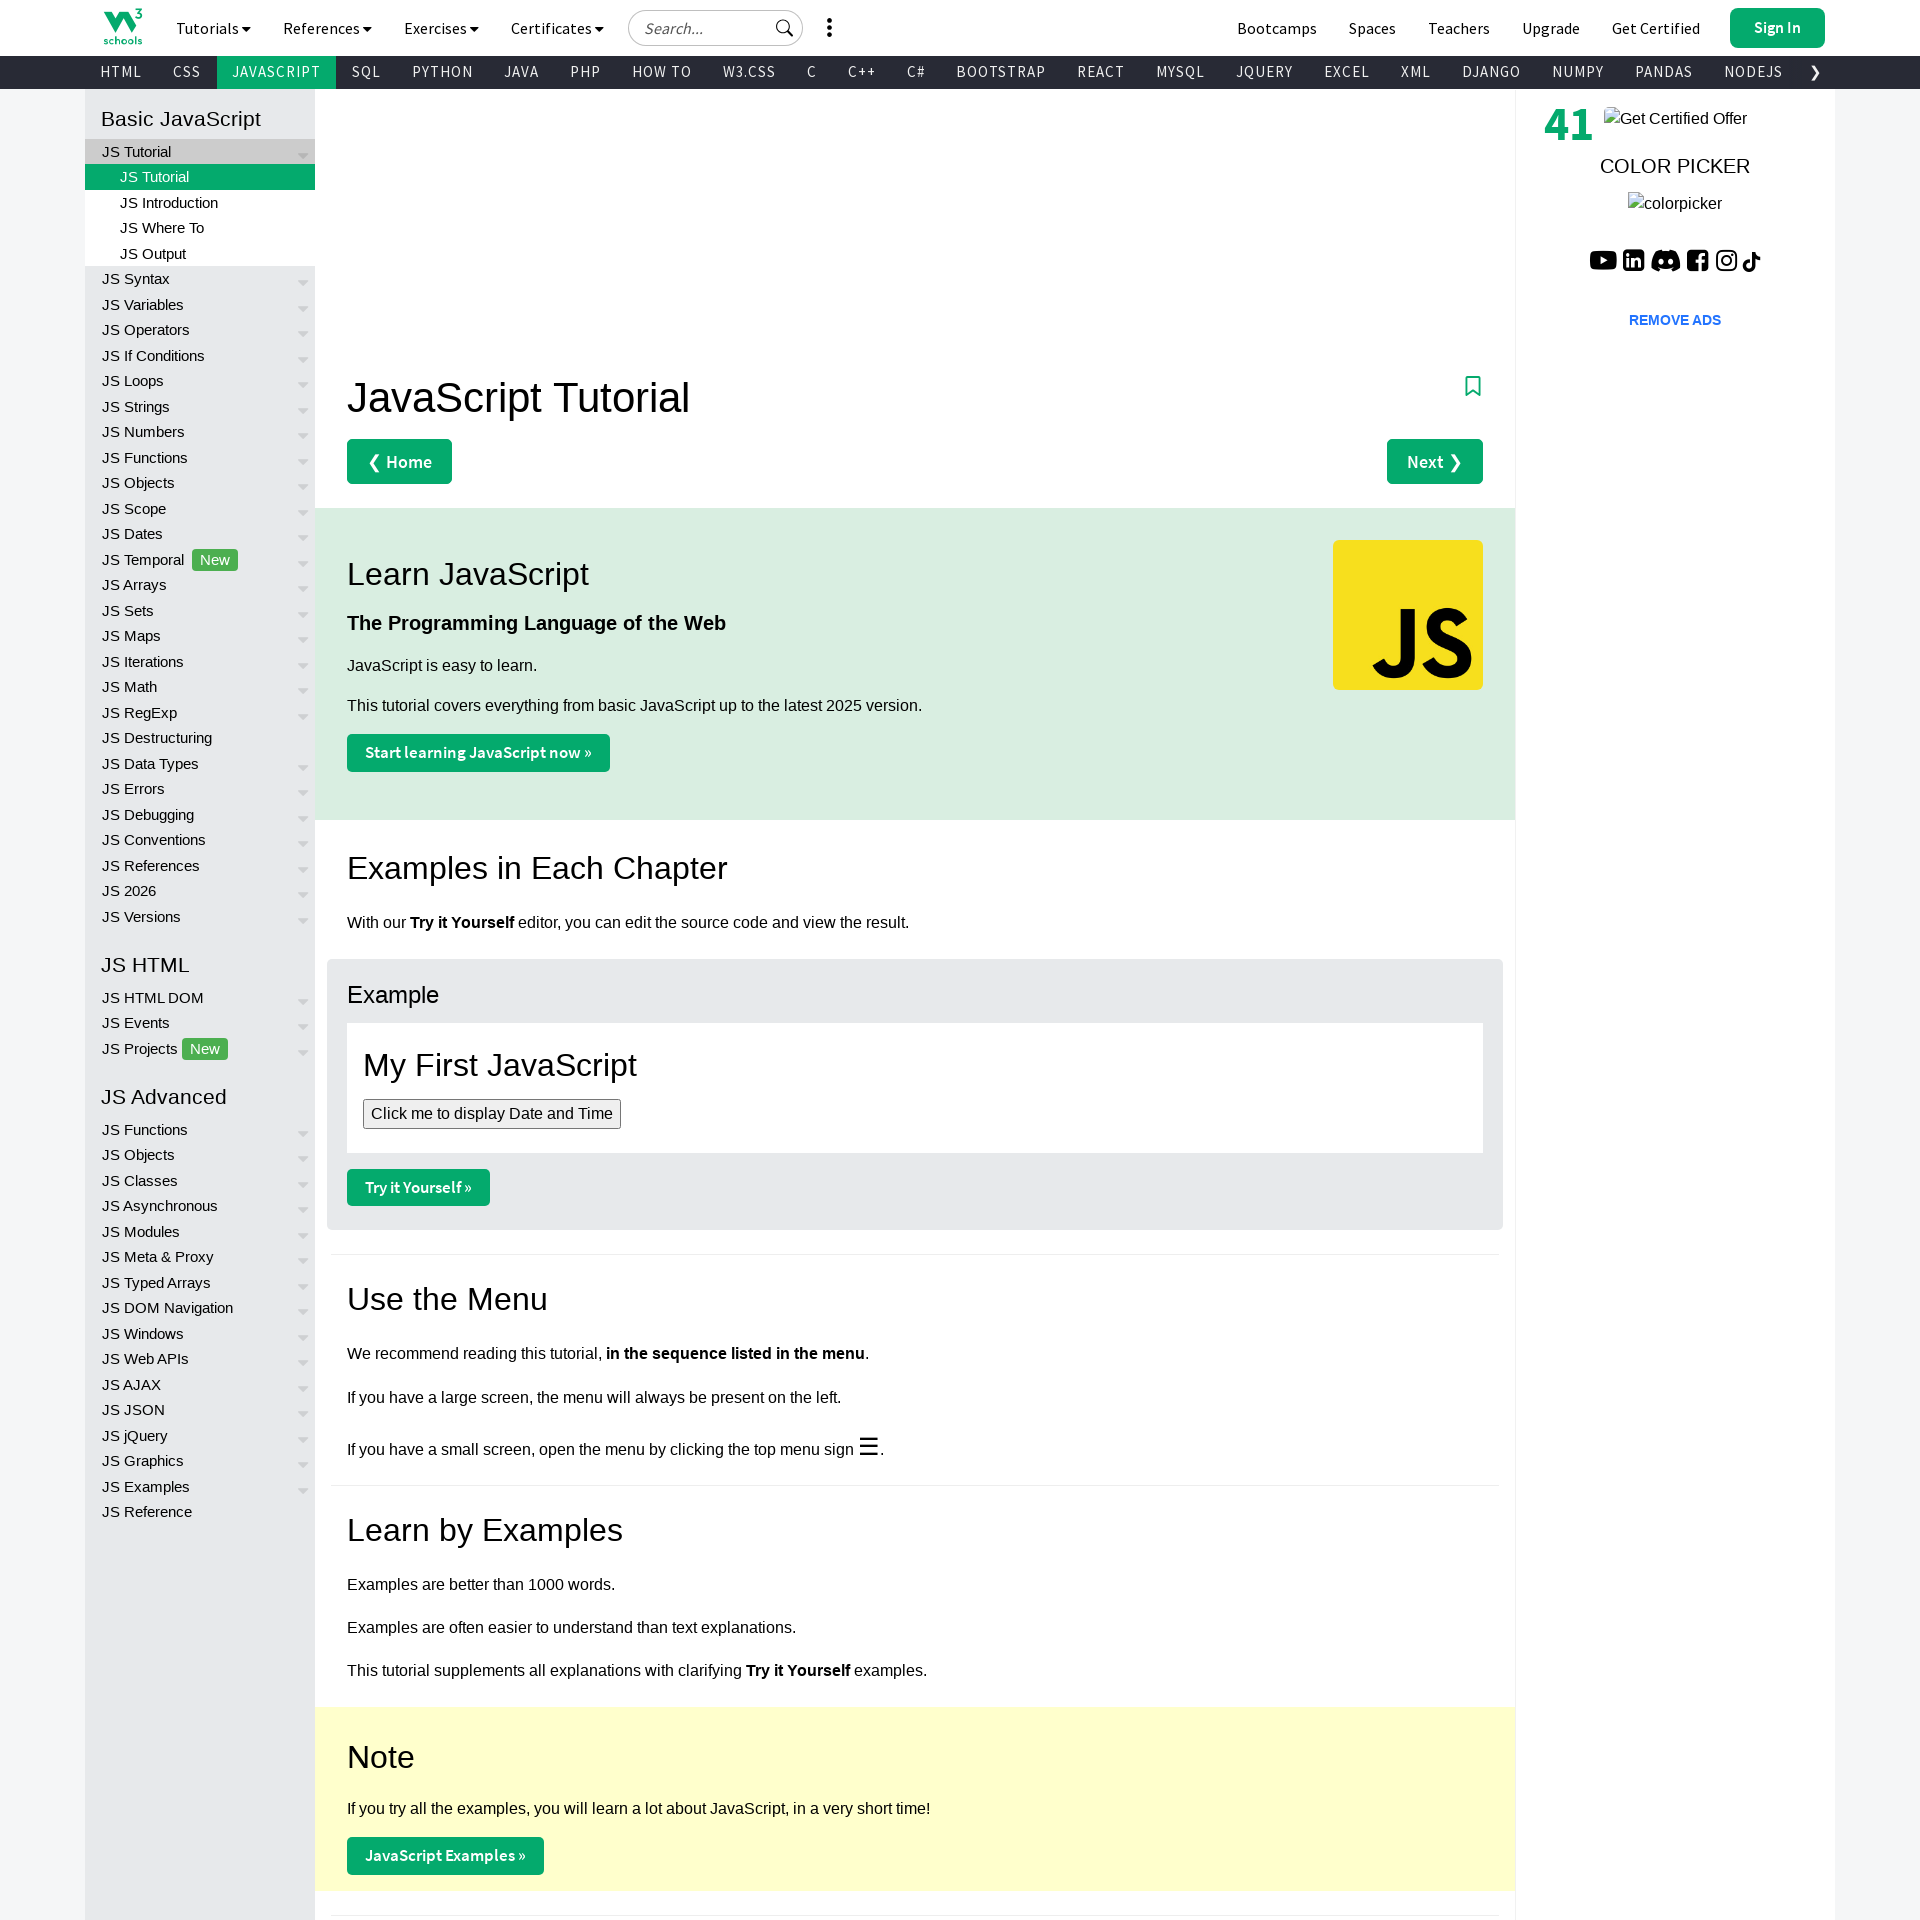

Waited 2 seconds for viewport adjustment
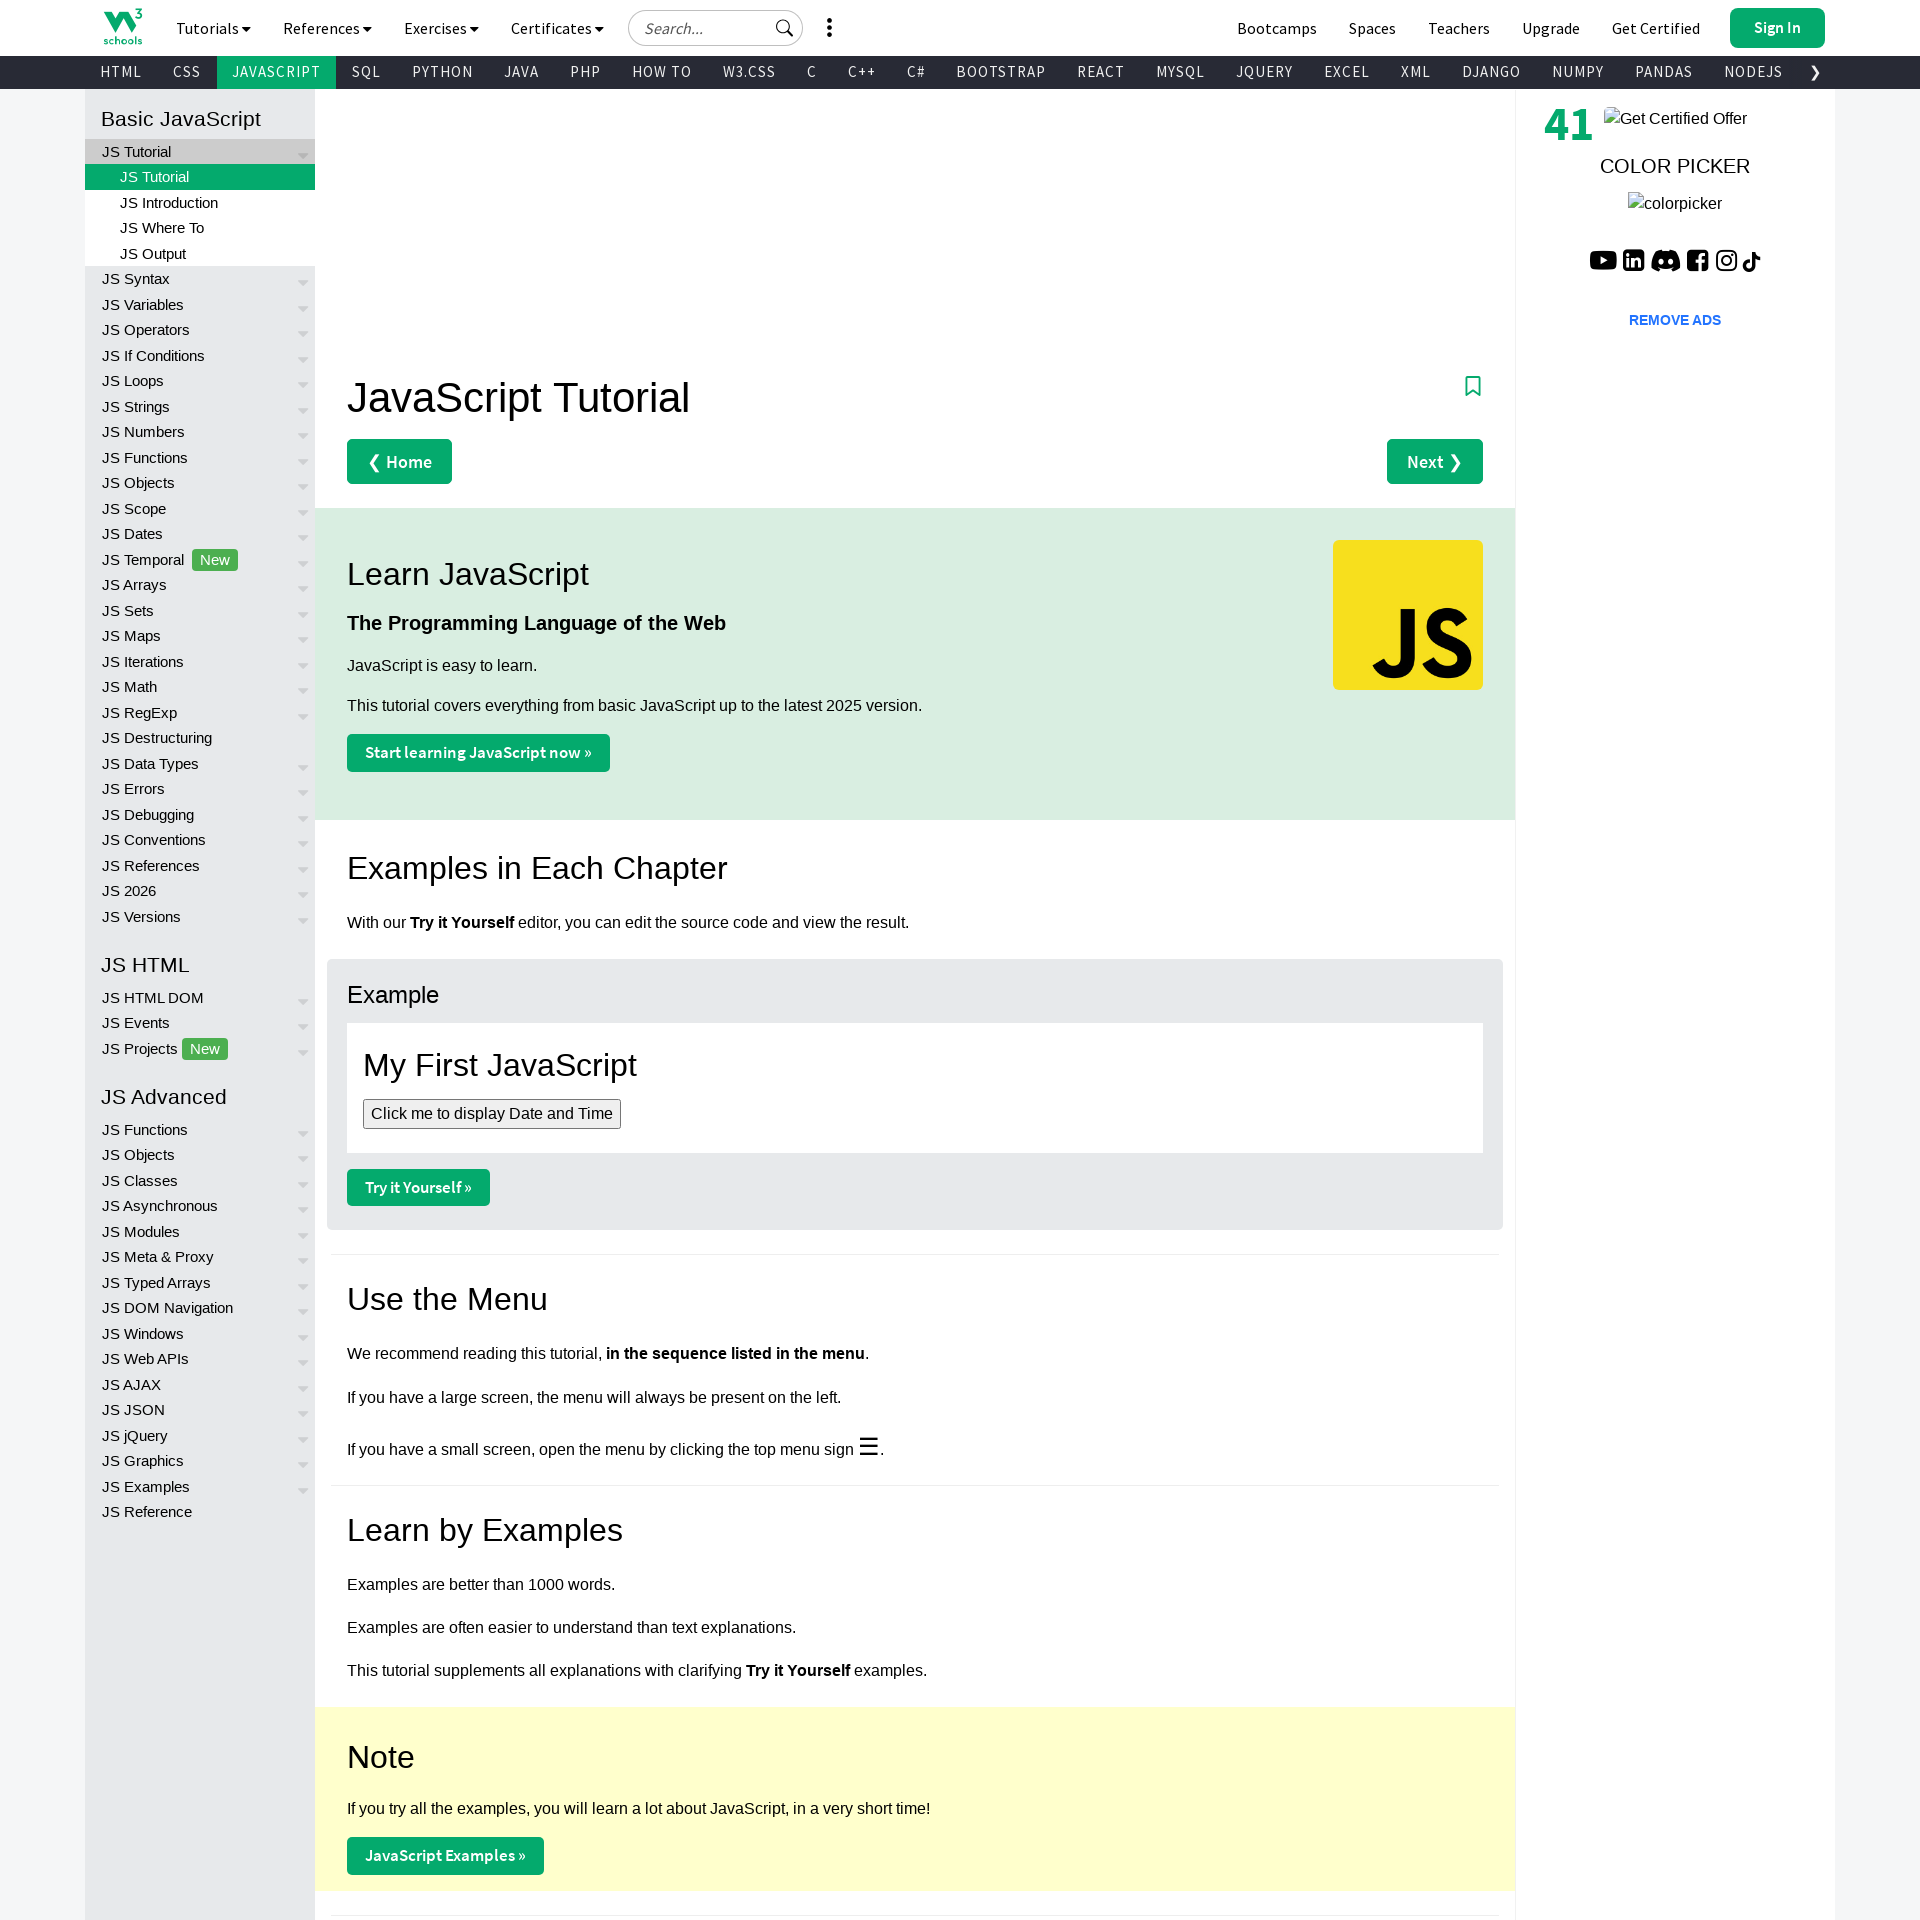

Evaluated full page height: 5837px
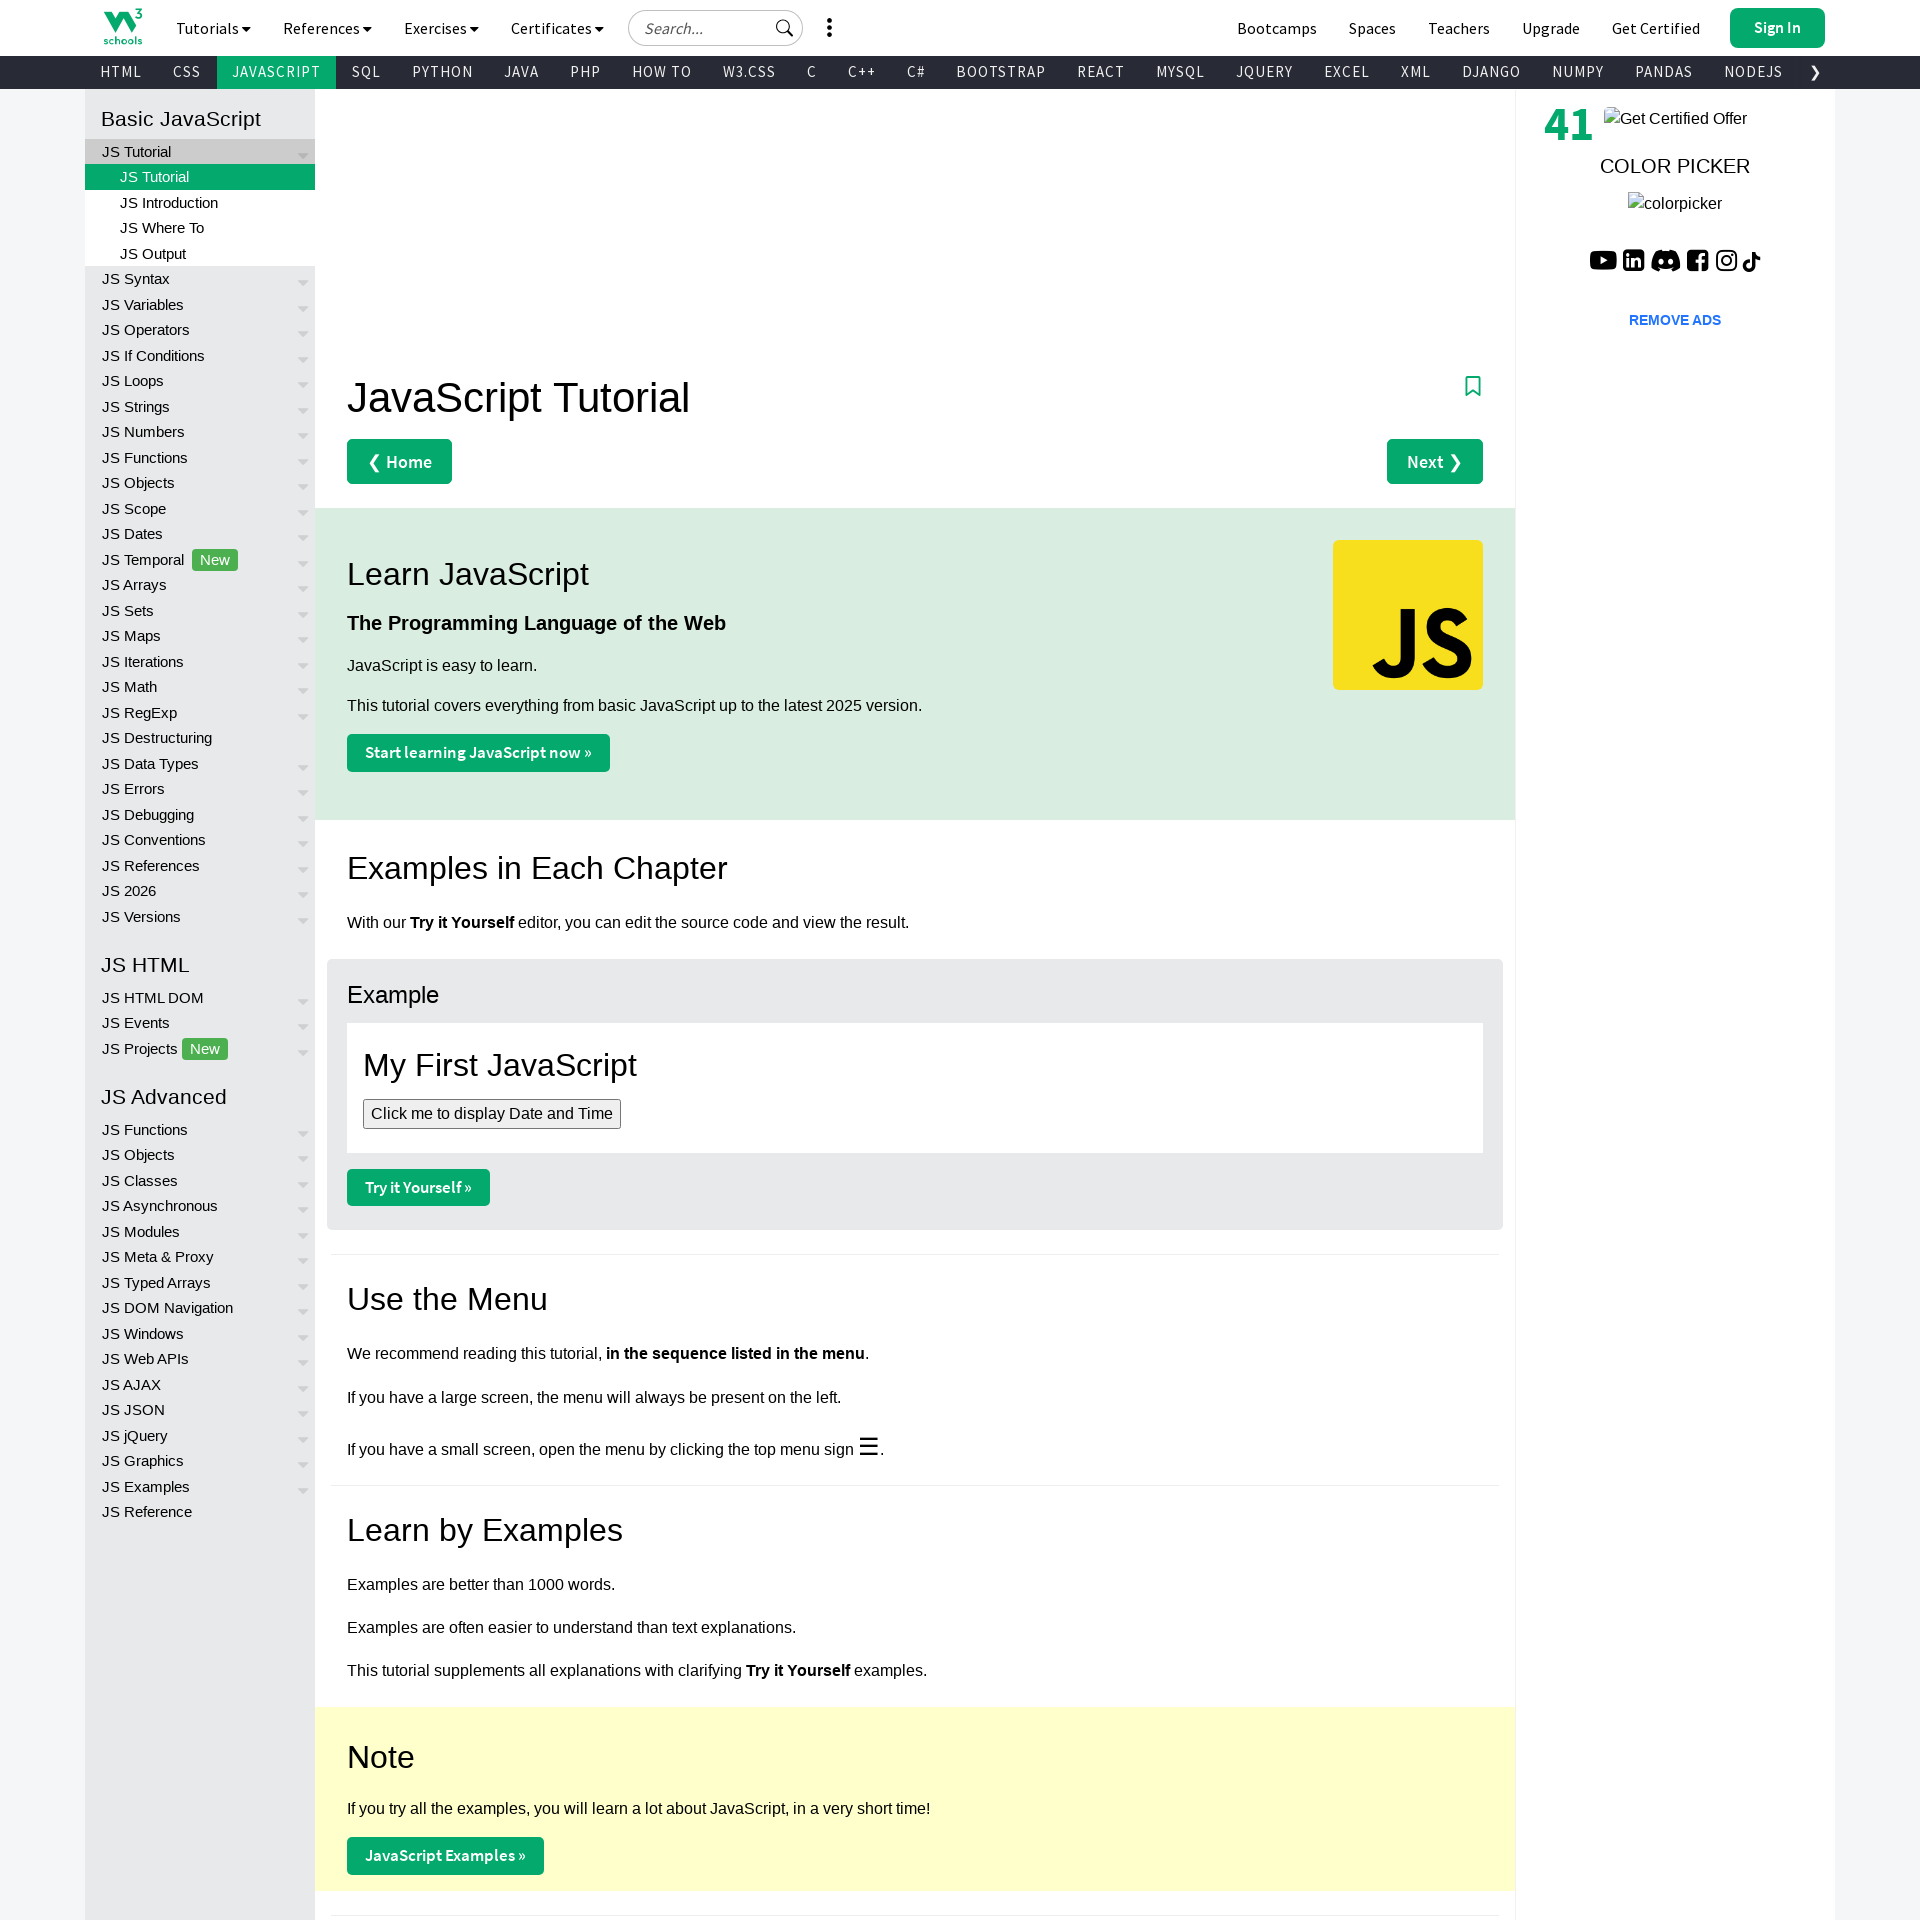

Set viewport to 1920px width and 5837px height (full page)
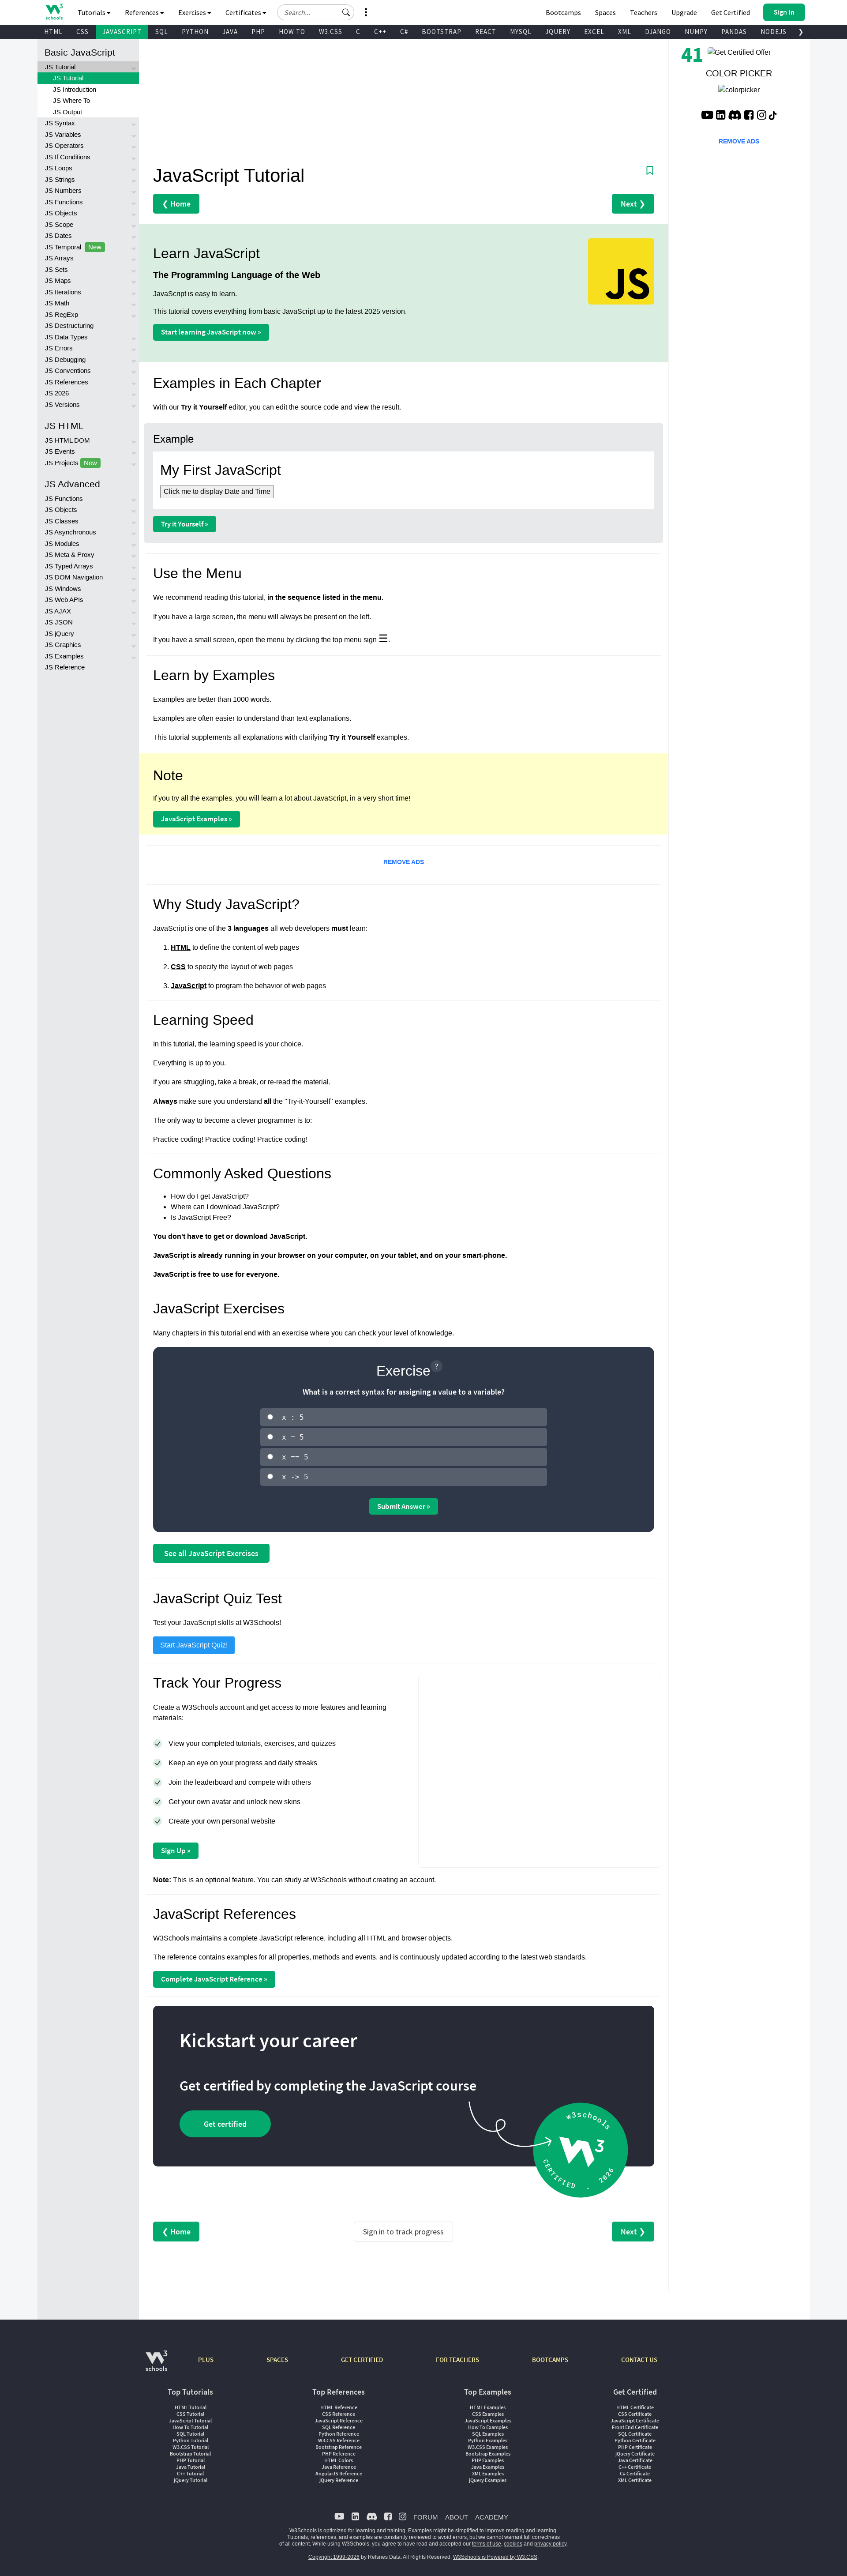

Waited 2 seconds for final viewport adjustment
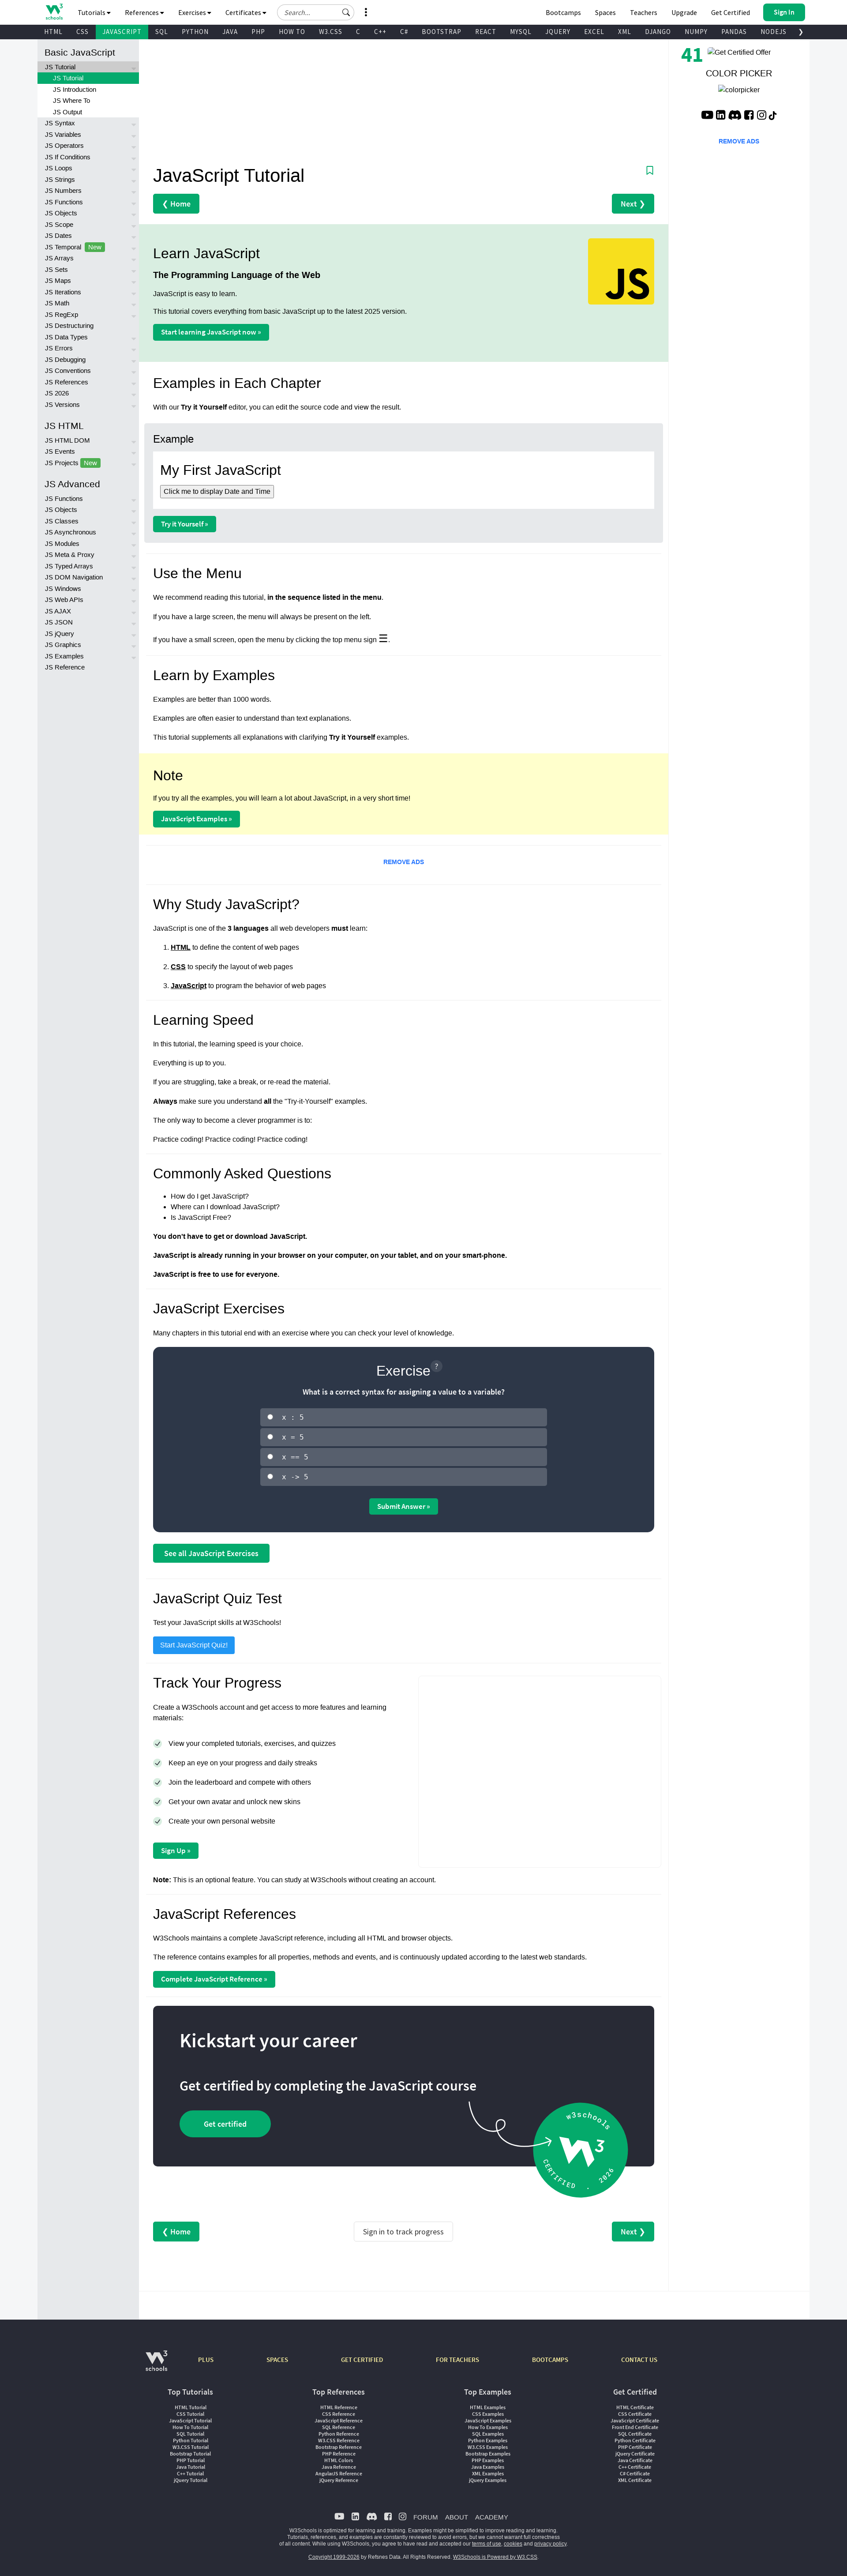

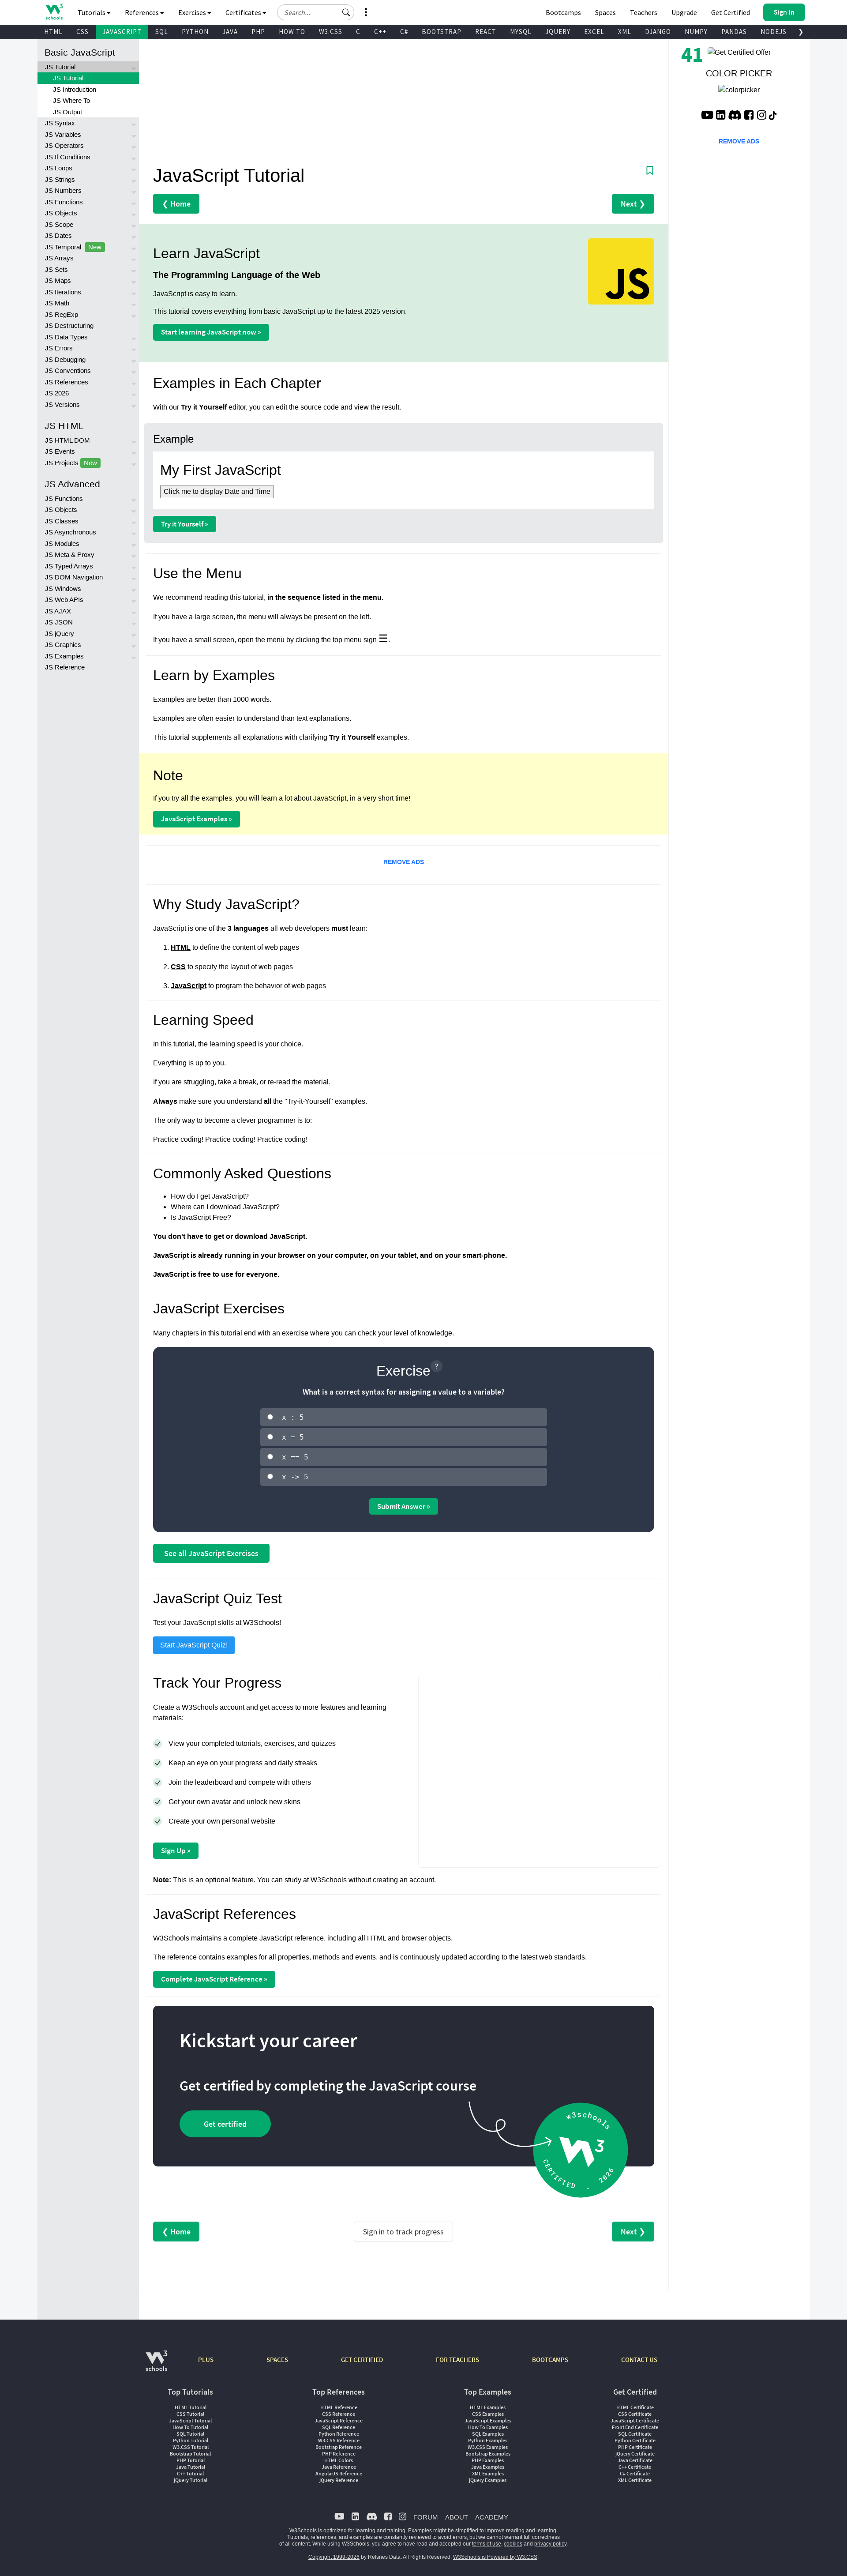